Tests dropdown/listbox functionality on a registration form by selecting a specific year value (2012) from a year dropdown

Starting URL: https://demo.automationtesting.in/Register.html

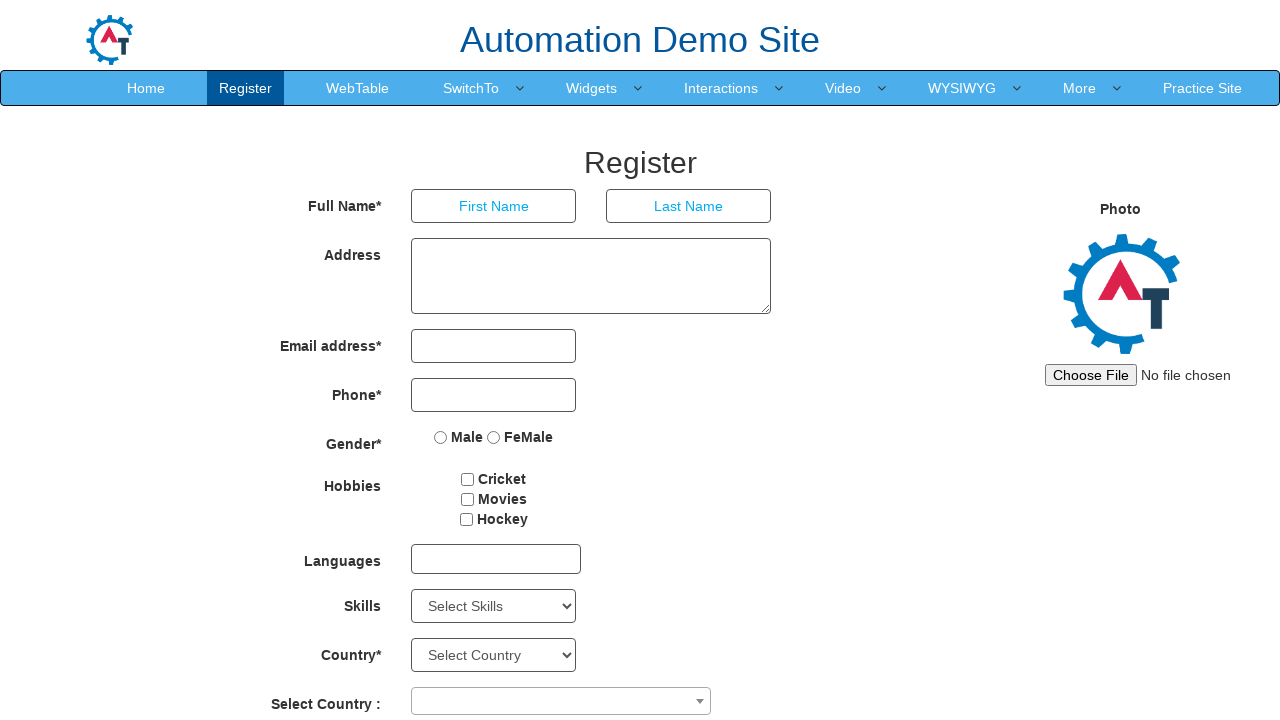

Year dropdown element became visible
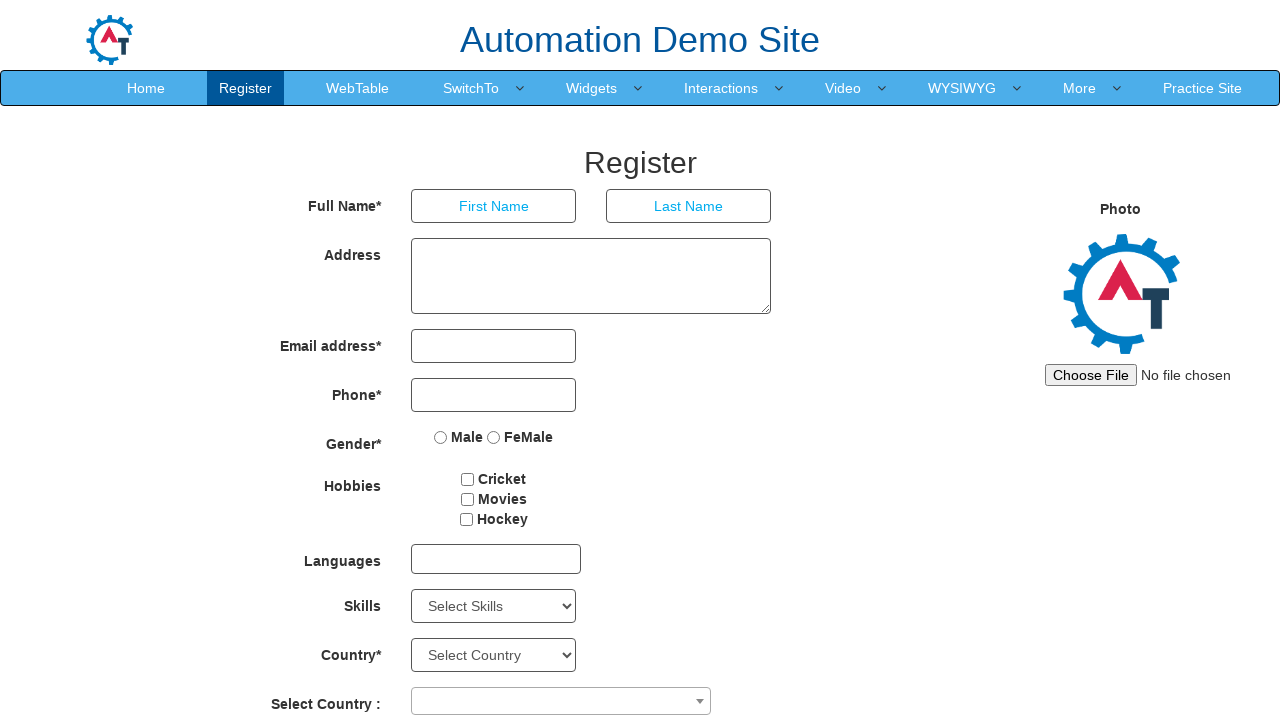

Selected year value '2012' from the year dropdown listbox on #yearbox
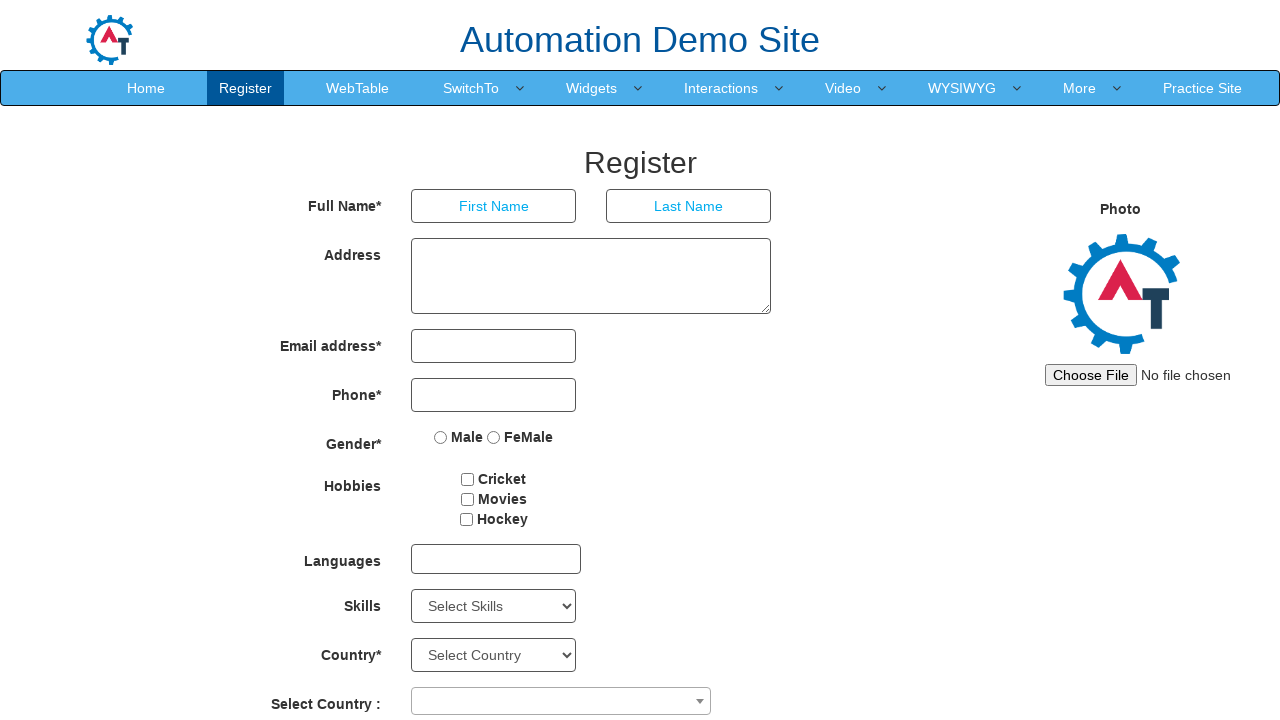

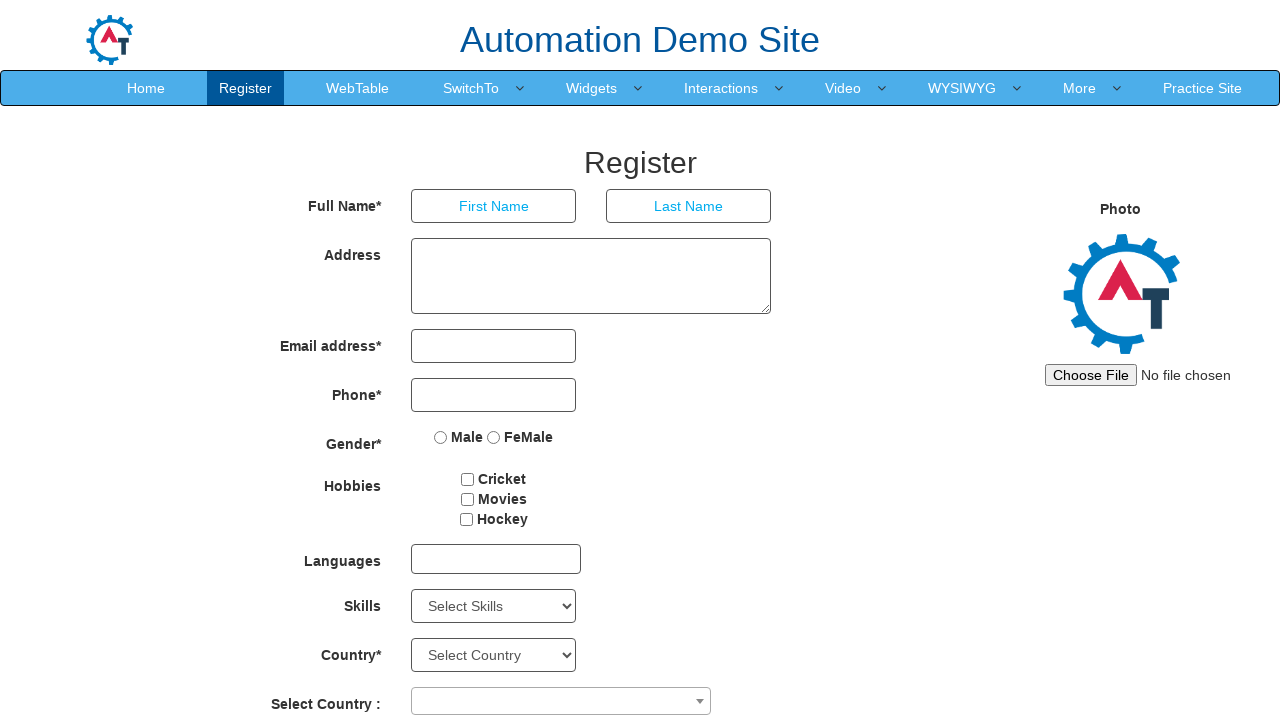